Tests radio button functionality by clicking on different radio button options

Starting URL: https://letcode.in/radio

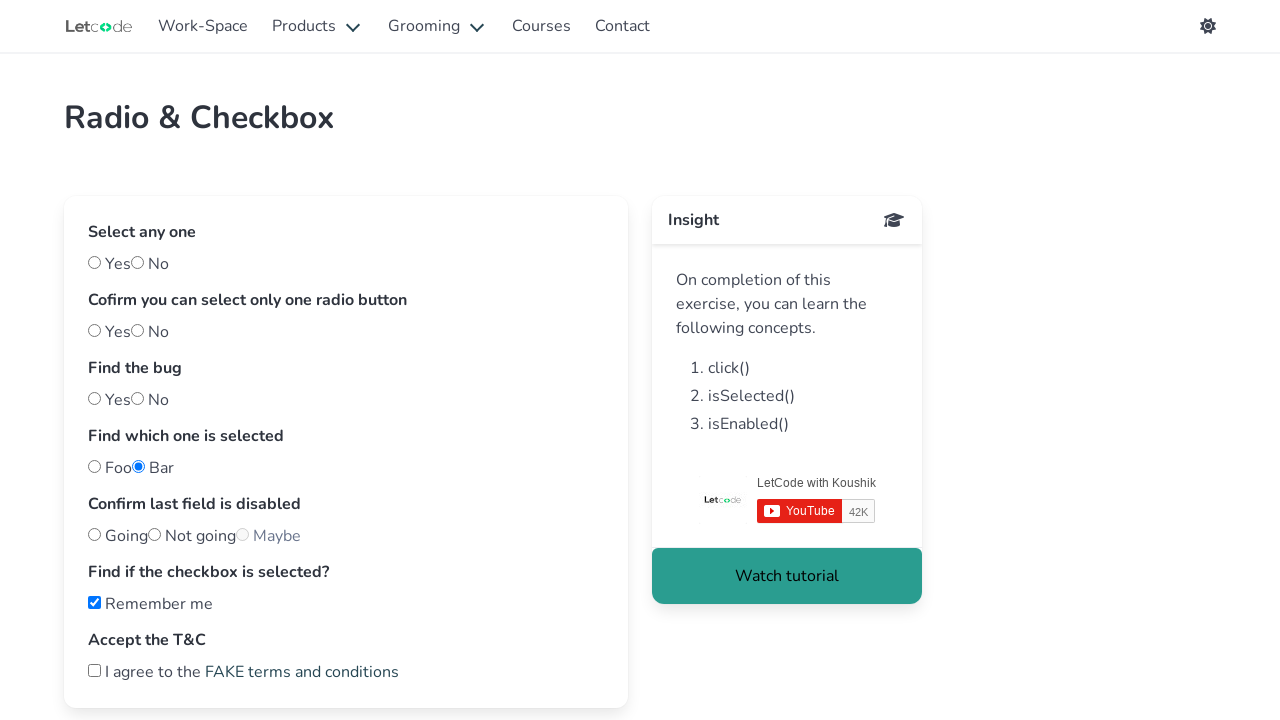

Clicked 'No' radio button at (138, 262) on #no
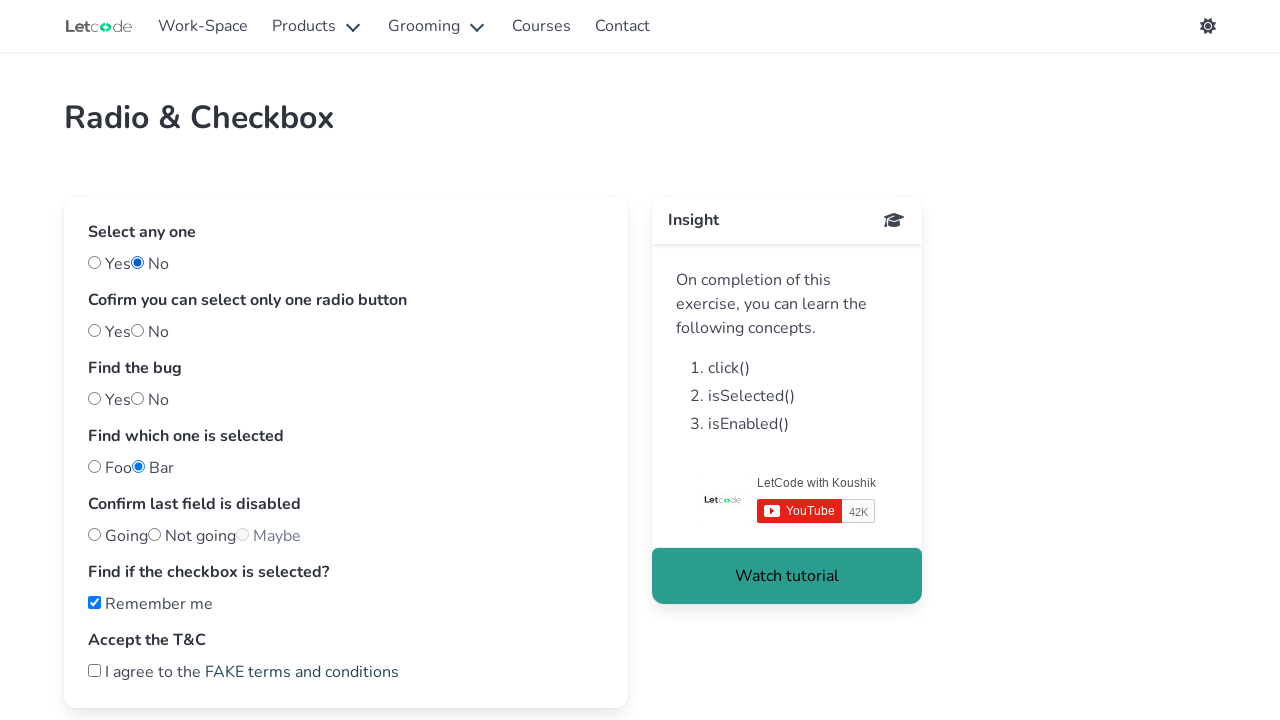

Clicked second radio button option at (138, 330) on #two
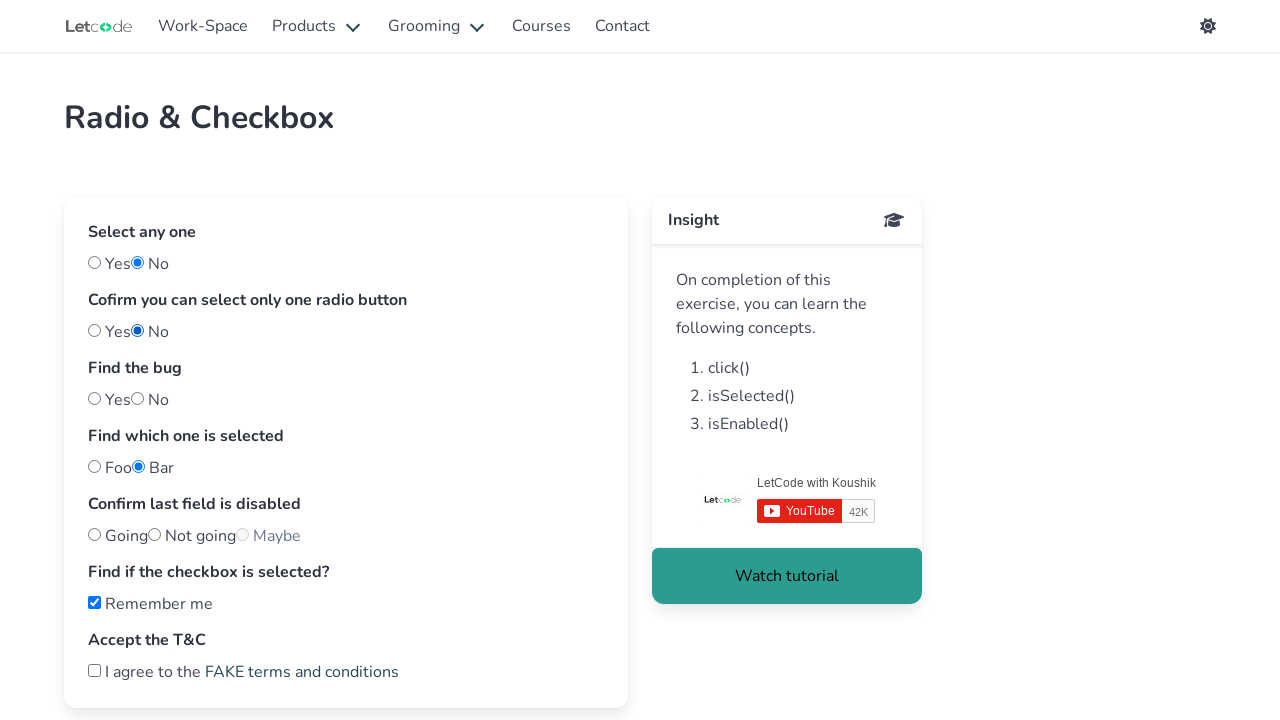

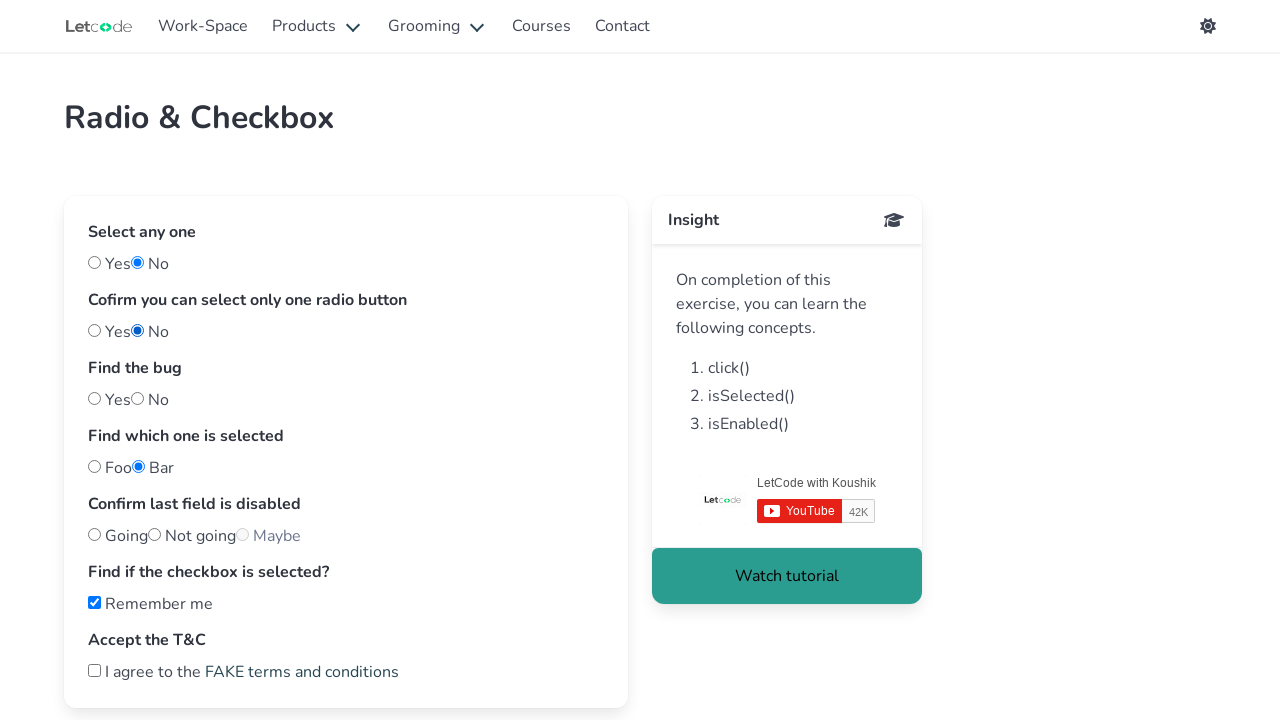